Fills out a practice form with various input types including text fields, radio buttons, date picker, and dropdowns, then submits the form

Starting URL: https://www.techlistic.com/p/selenium-practice-form.html

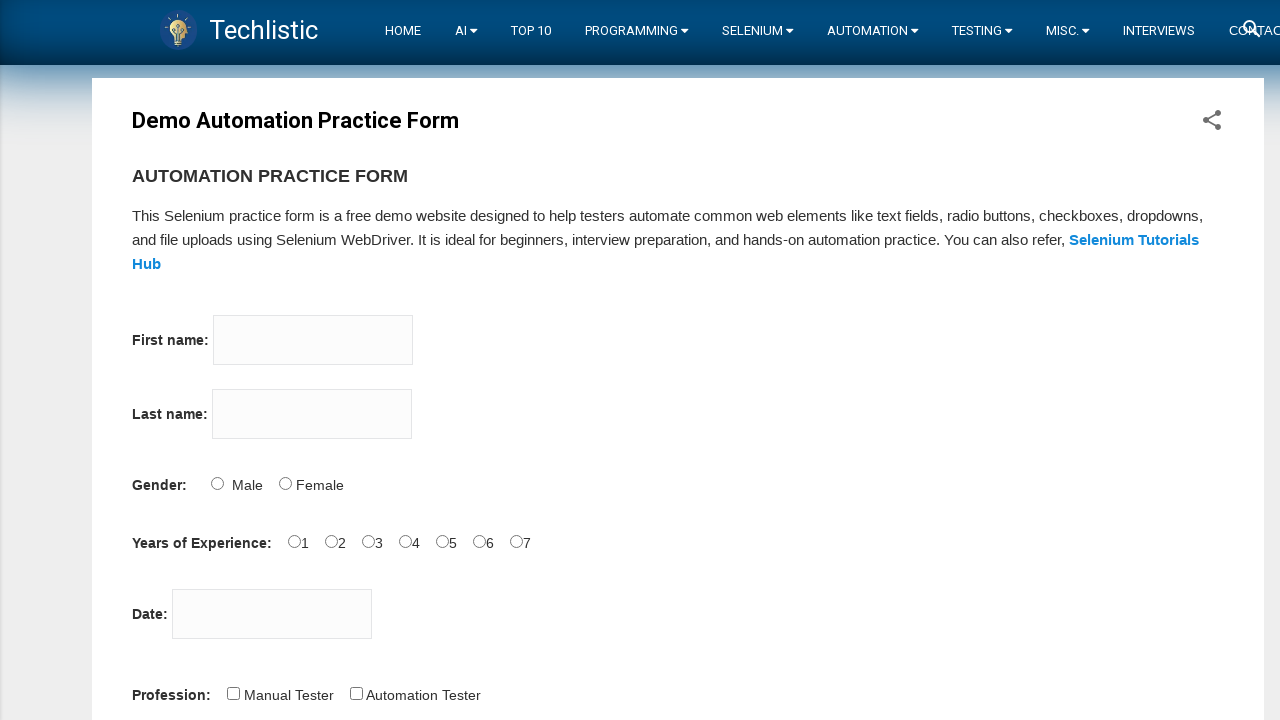

Filled first name field with 'Kuan' on input[name='firstname']
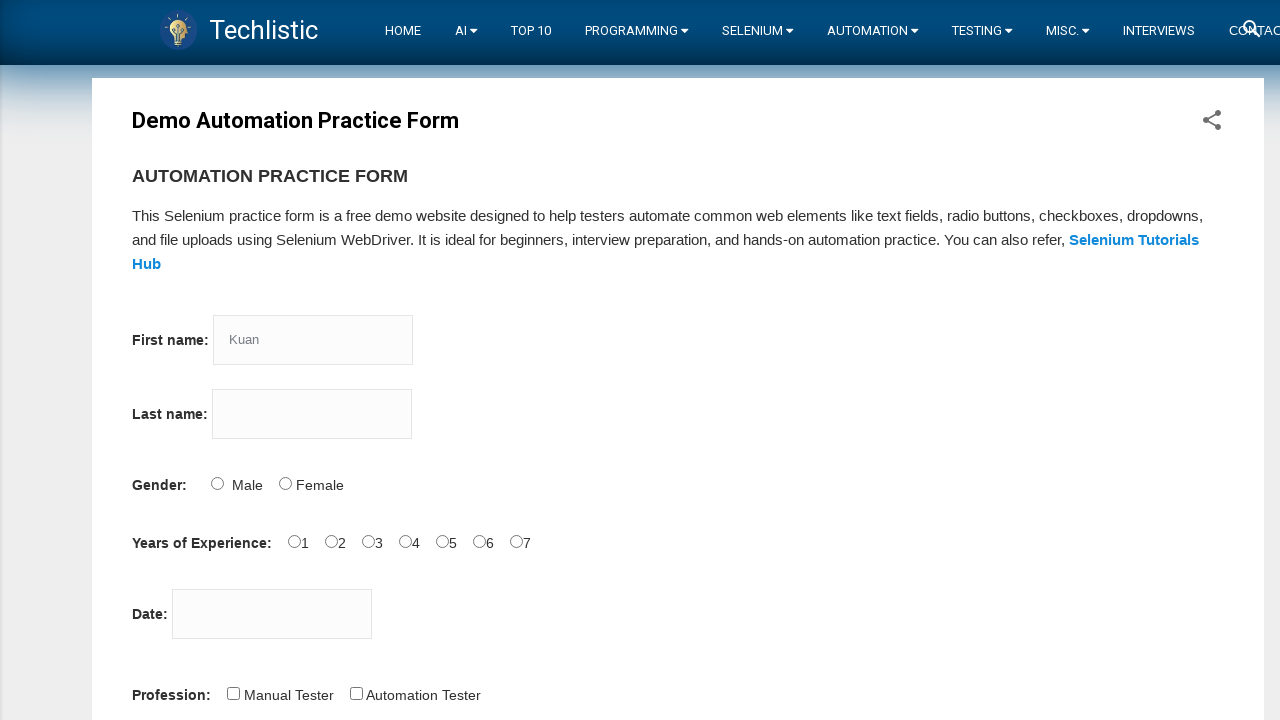

Filled last name field with 'Abdy' on input[name='lastname']
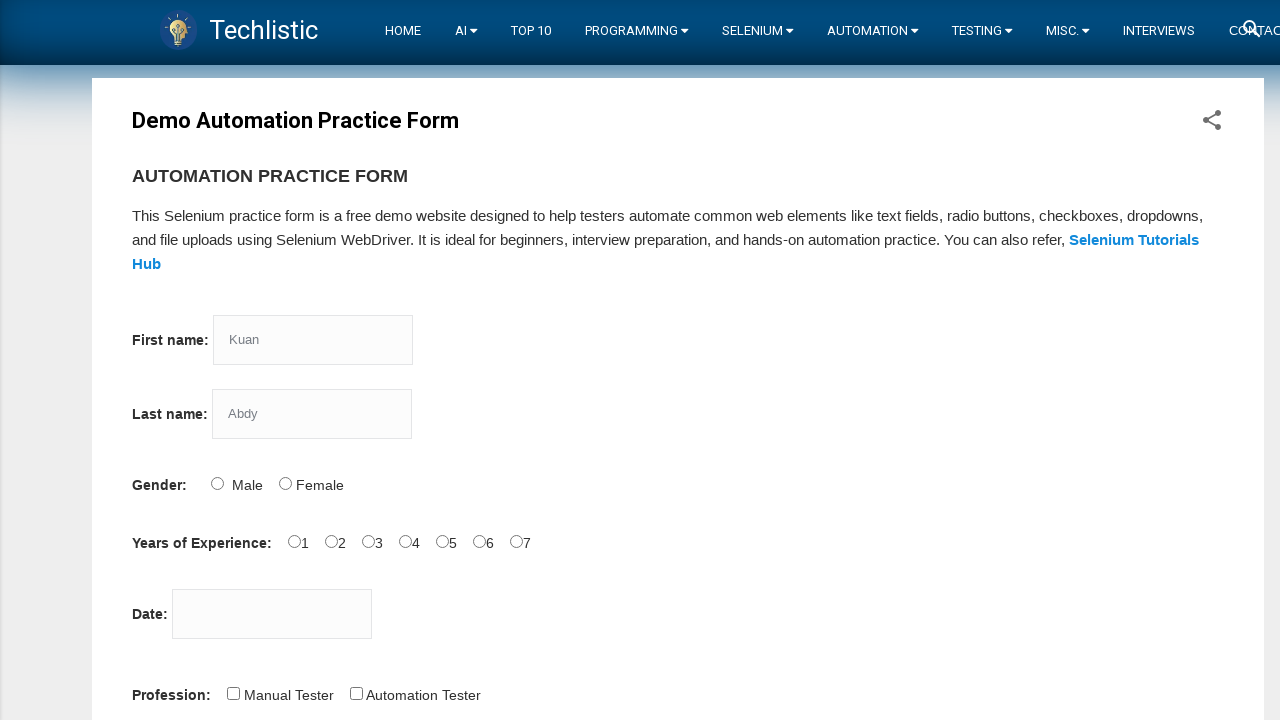

Selected gender radio button at (217, 483) on input#sex-0
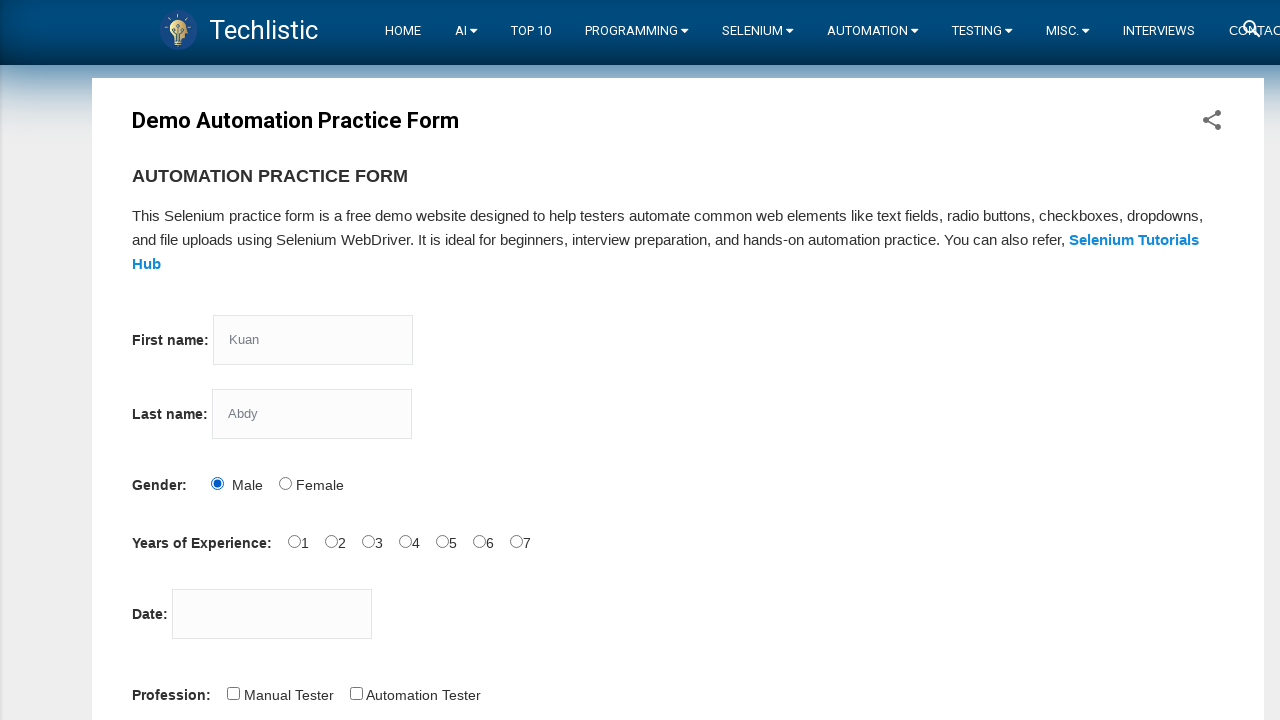

Selected years of experience option at (516, 541) on input#exp-6
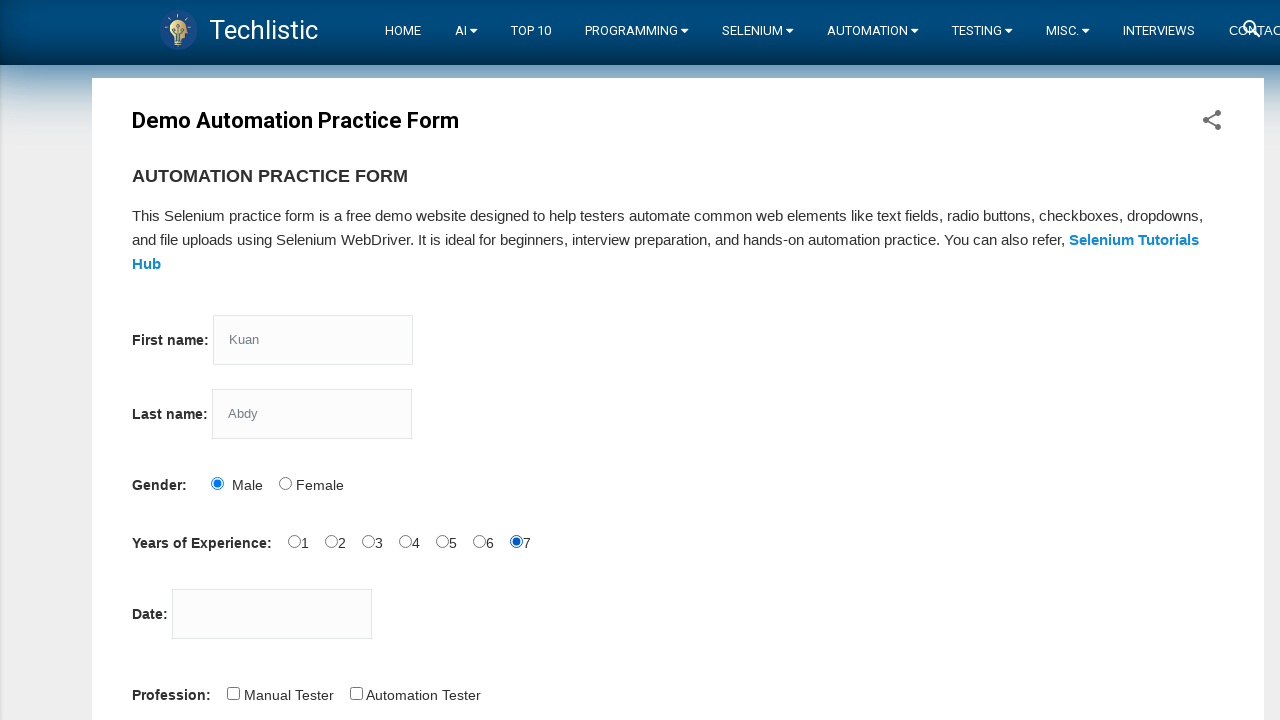

Filled date picker with '09/21/2022' on input#datepicker
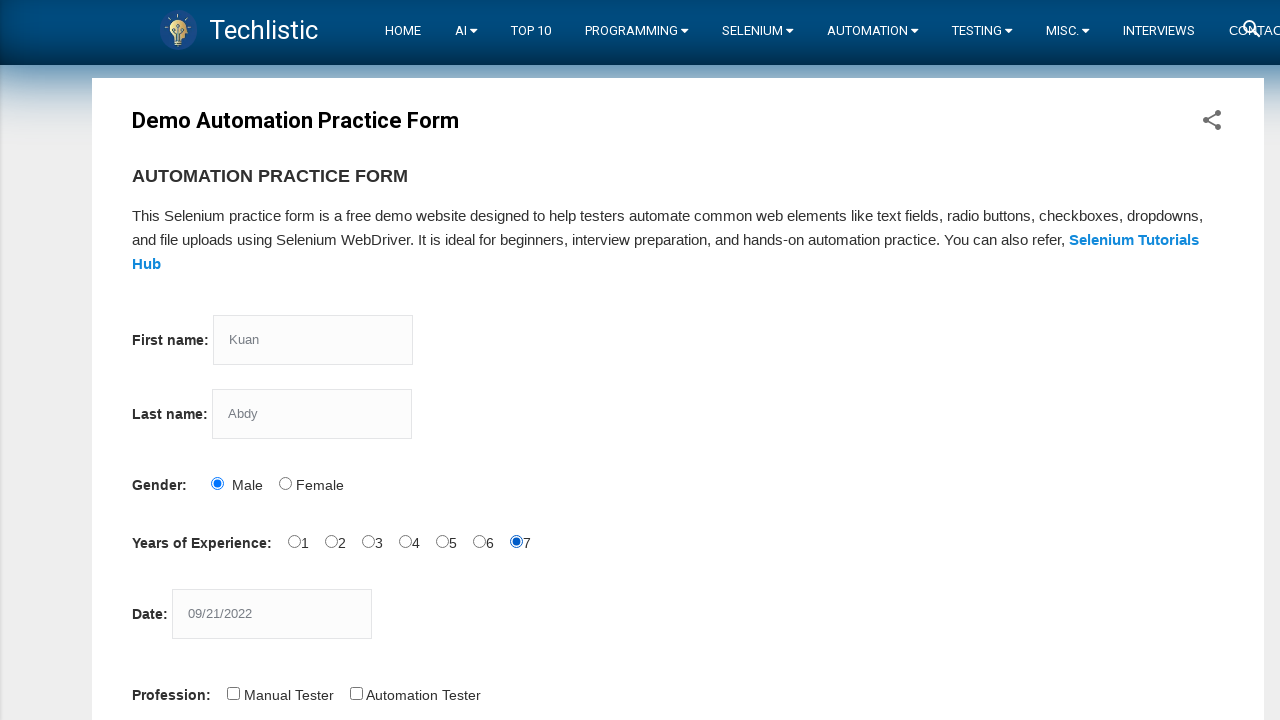

Selected profession type checkbox at (356, 693) on input#profession-1
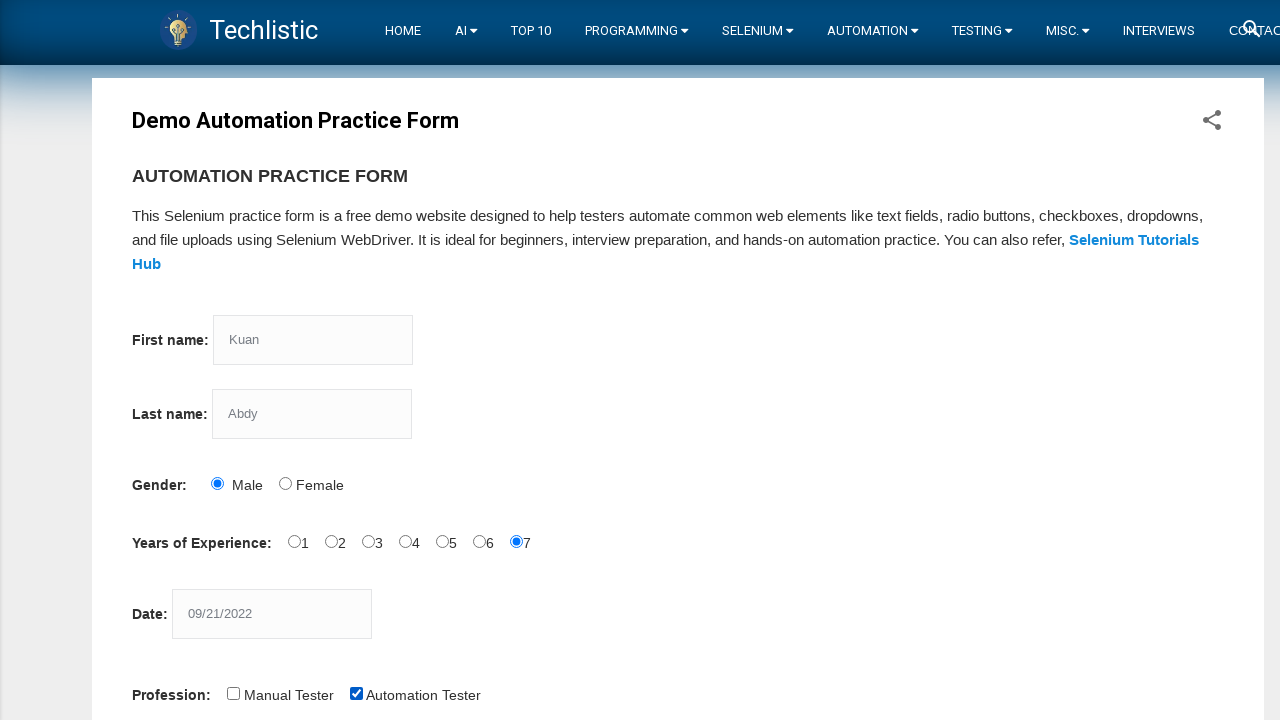

Selected automation tool checkbox at (446, 360) on input#tool-2
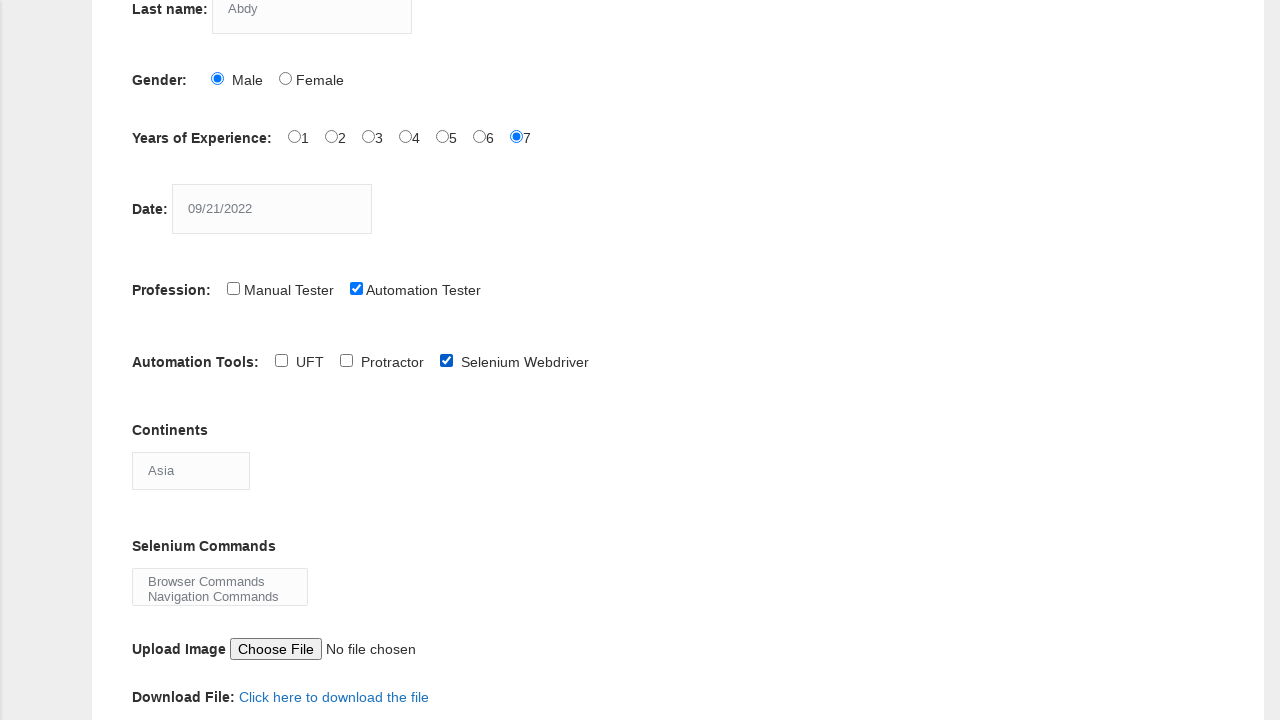

Selected 'North America' from continents dropdown on #continents
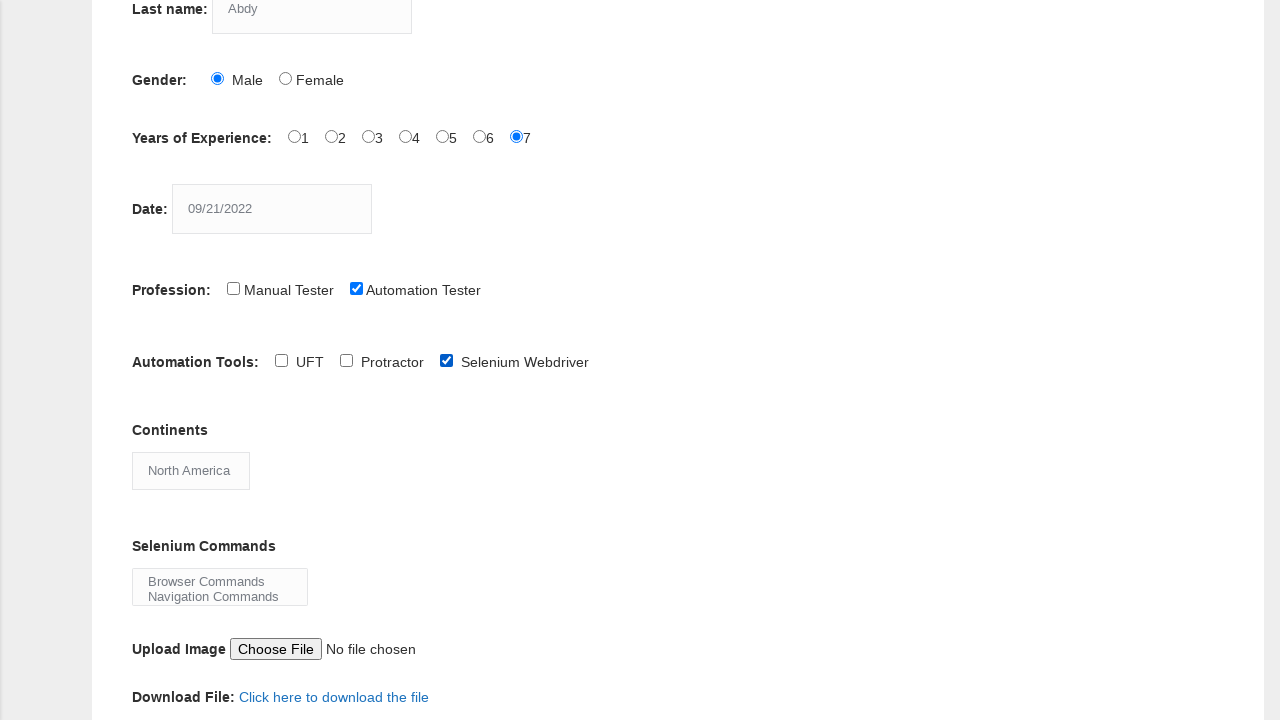

Selected 'Browser Commands' from selenium commands dropdown on #selenium_commands
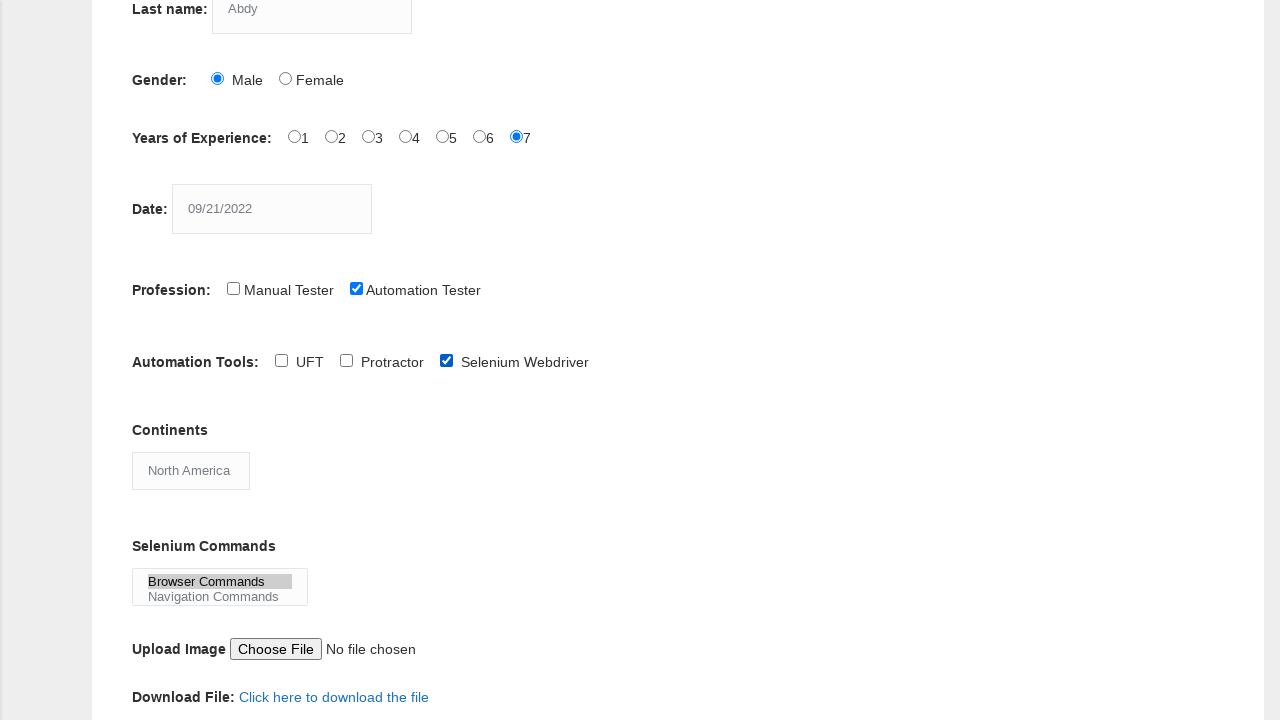

Selected 'Switch Commands' from selenium commands dropdown on #selenium_commands
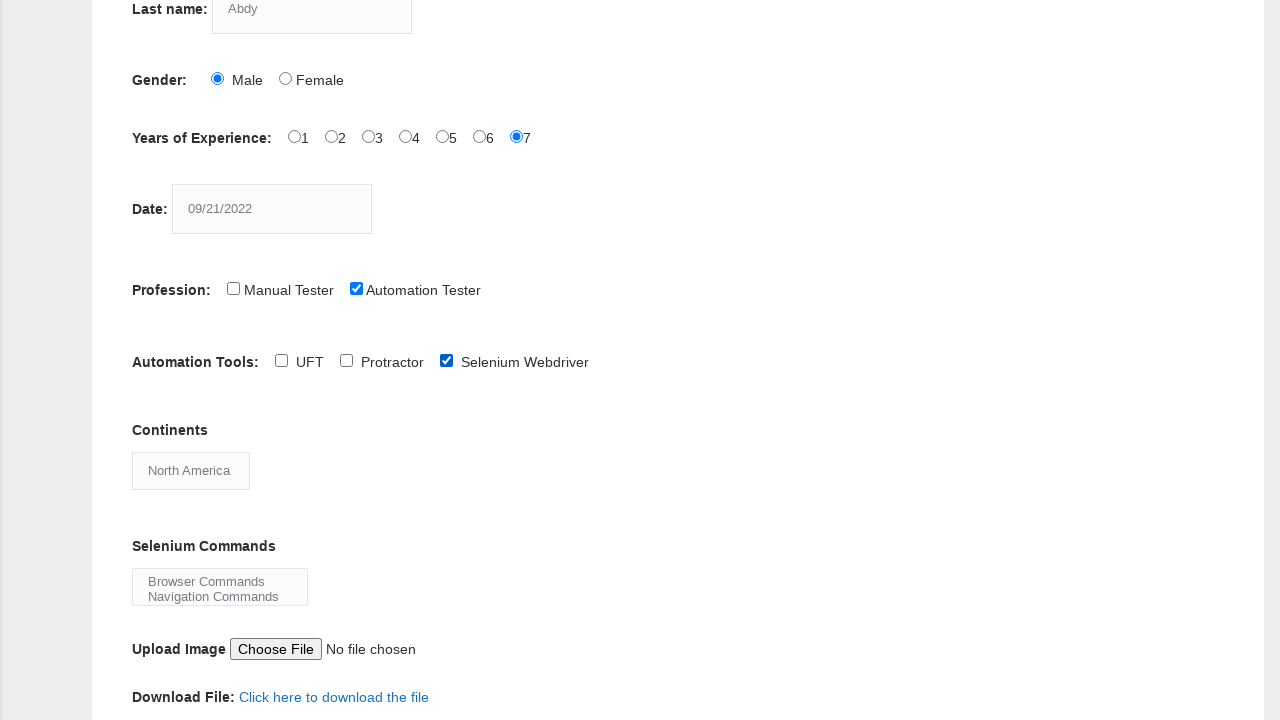

Clicked submit button to submit the form at (157, 360) on button#submit
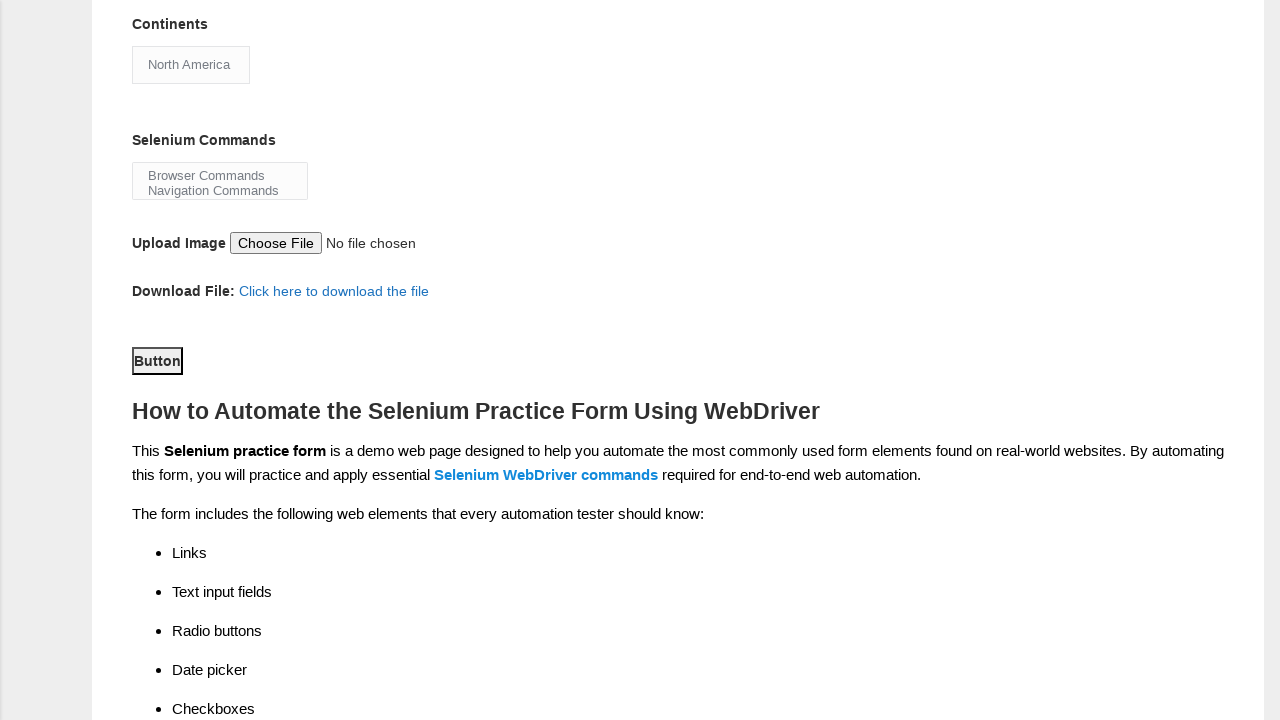

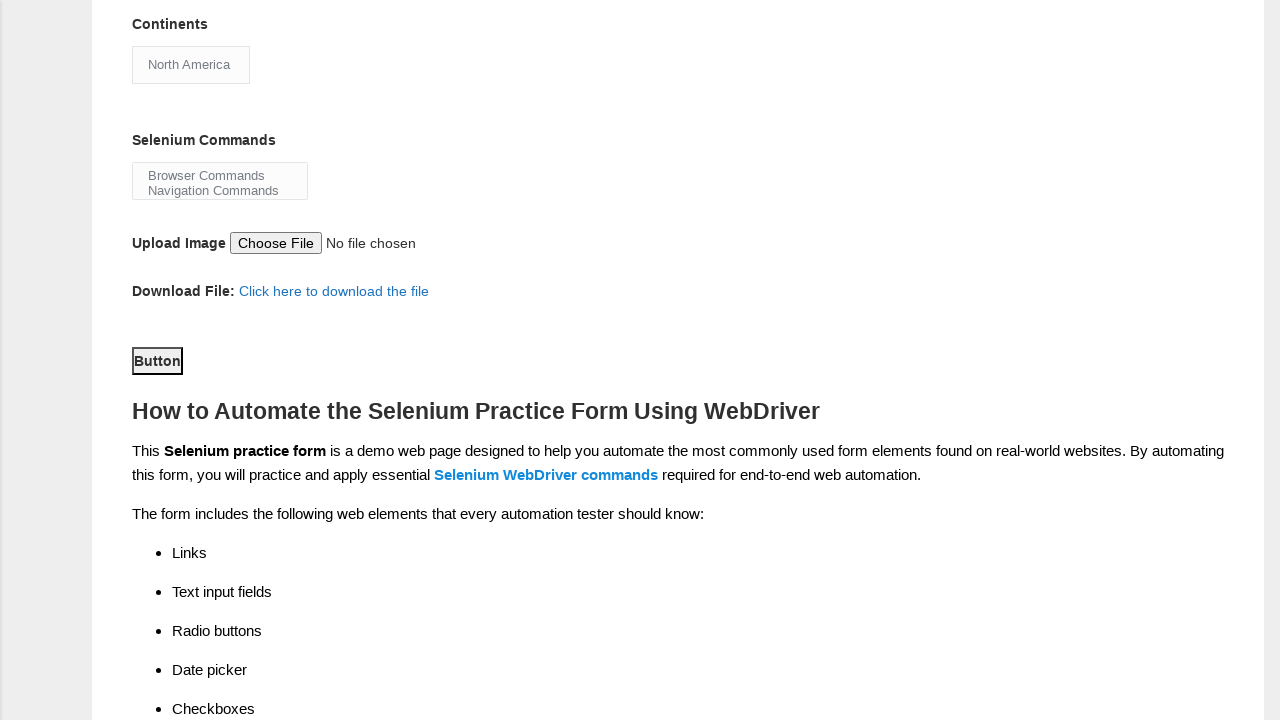